Tests dropdown menu selection functionality by locating a select element and choosing an option by index on a demo site.

Starting URL: https://www.globalsqa.com/demo-site/select-dropdown-menu/

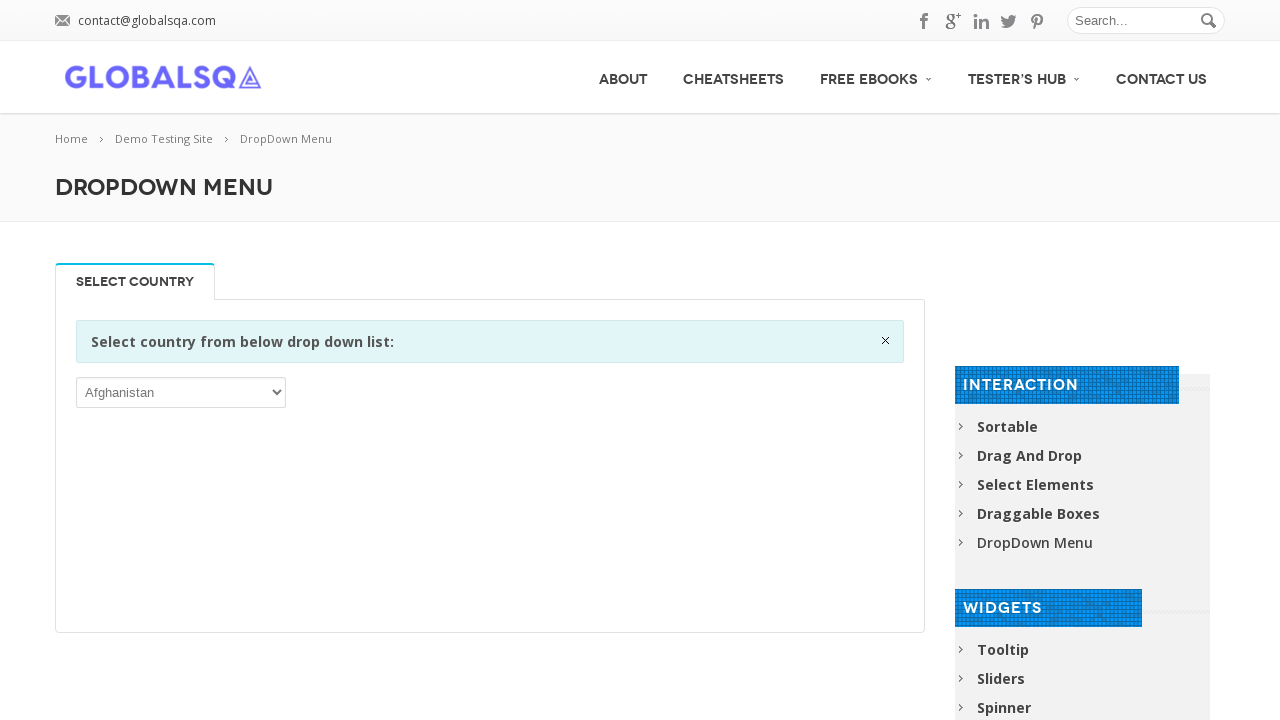

Selected option at index 4 from the dropdown menu on //select
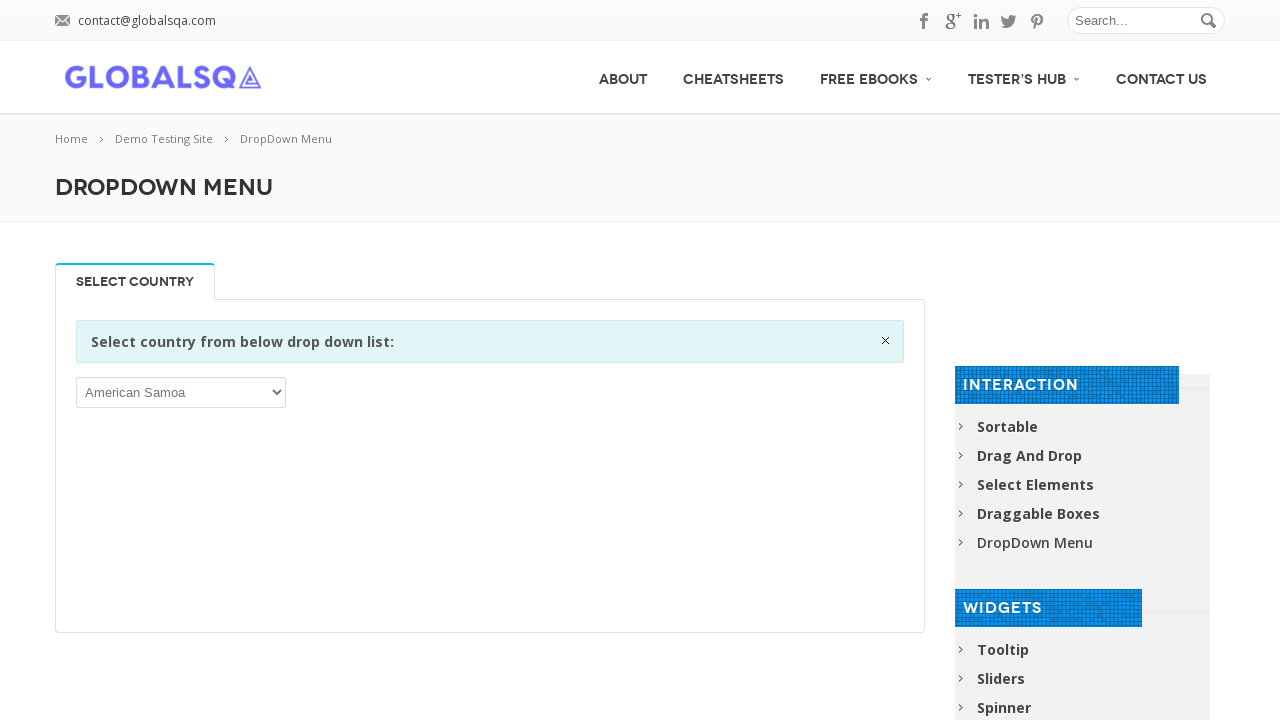

Waited 1 second to observe the dropdown selection
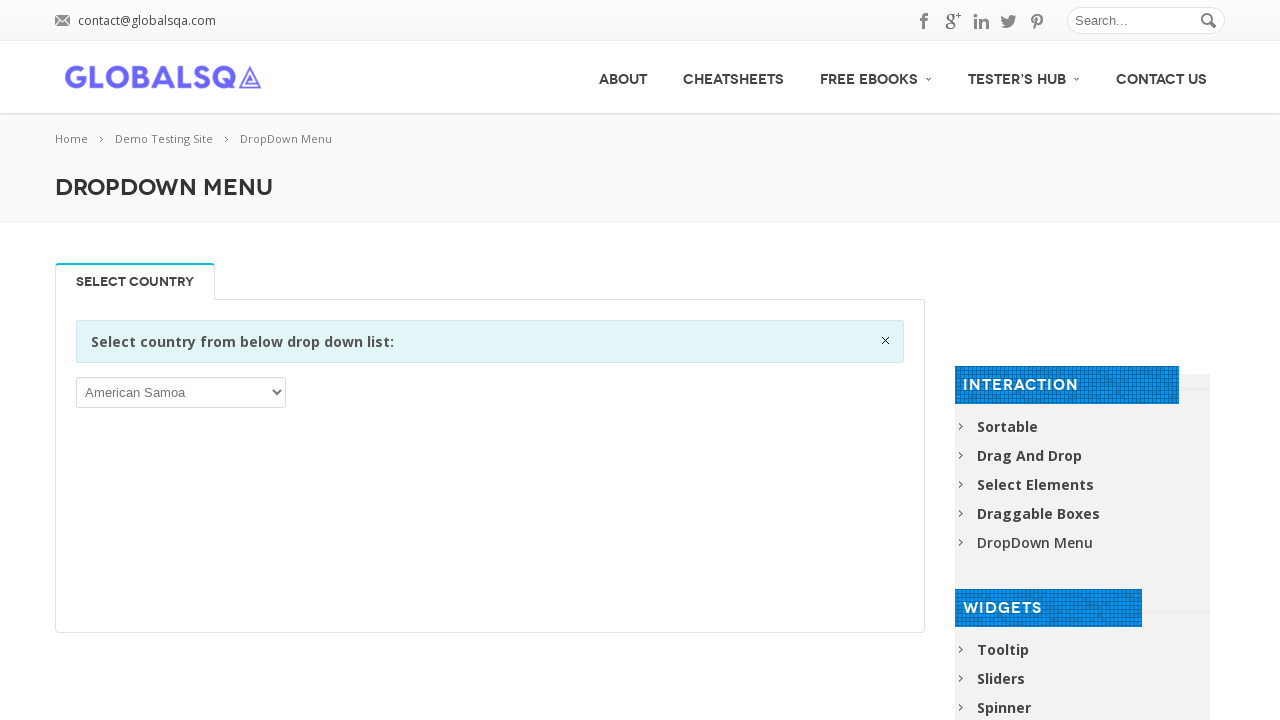

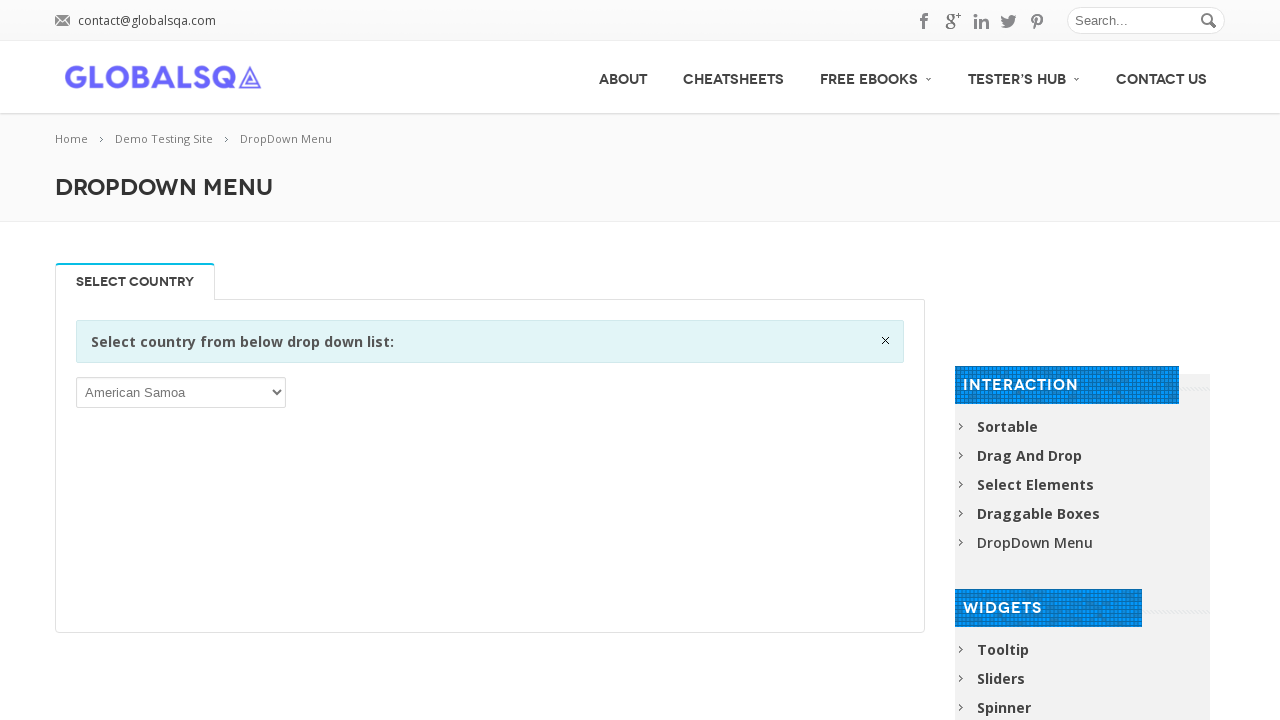